Tests iframe handling by iterating through all iframes on the page, switching to each one, and clicking on a portfolio icon element if found within the frame

Starting URL: https://www.globalsqa.com/demo-site/frames-and-windows/#iFrame

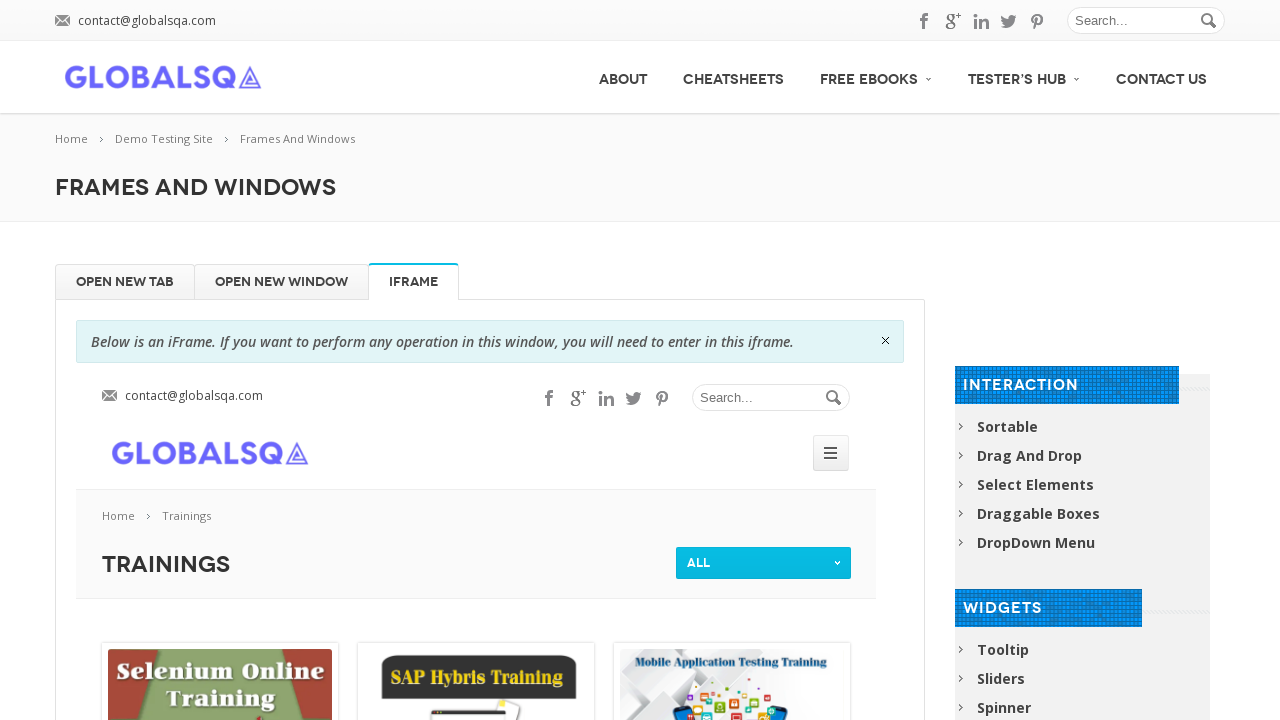

Retrieved all frames from the page
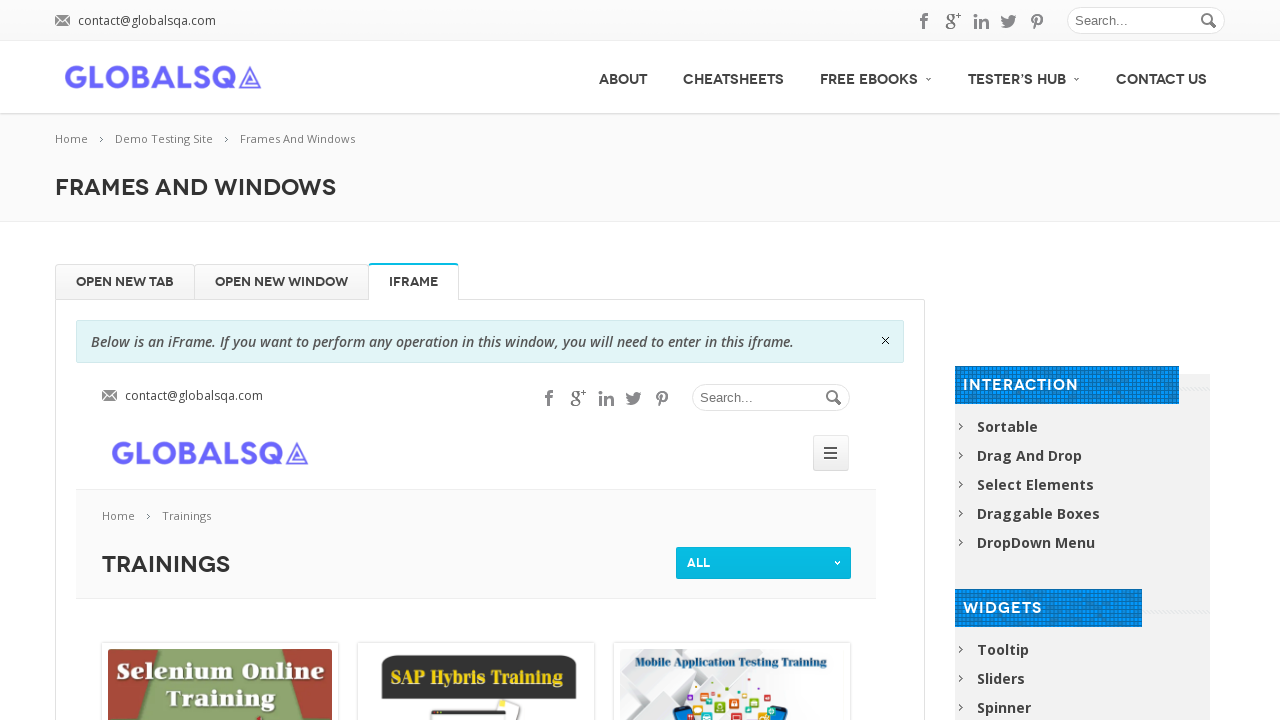

Located portfolio icon element in current frame
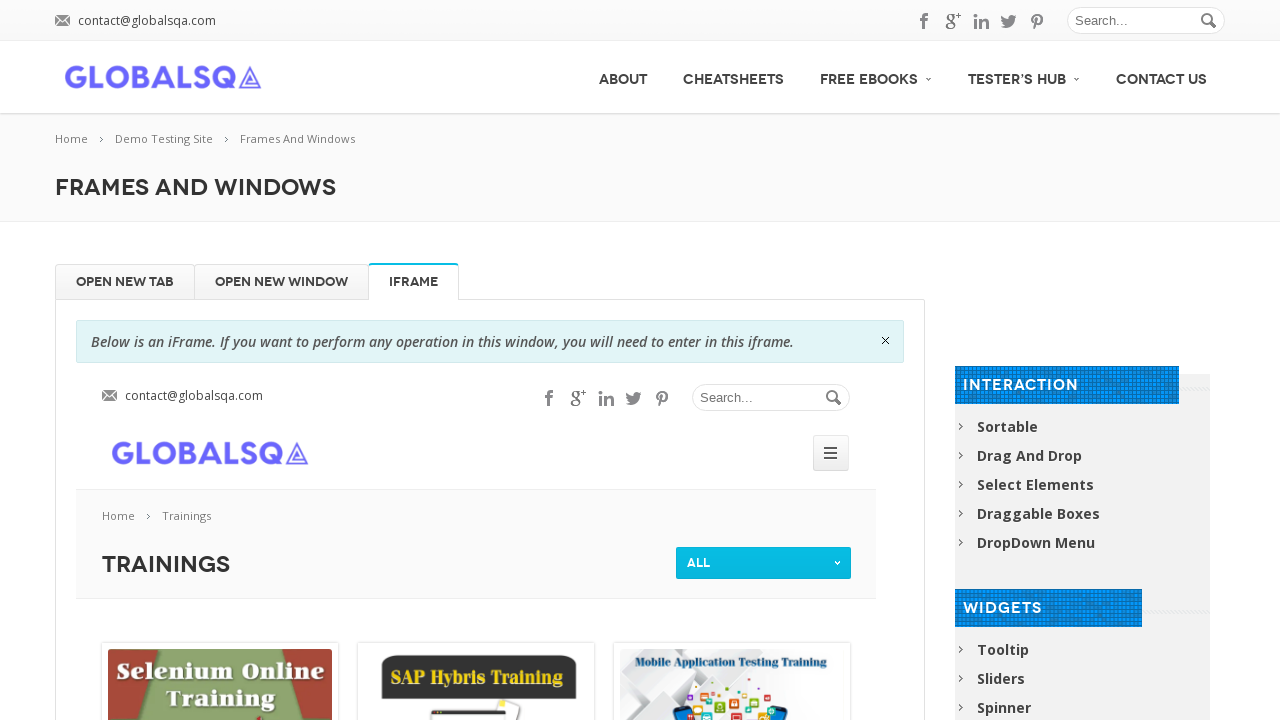

Located portfolio icon element in current frame
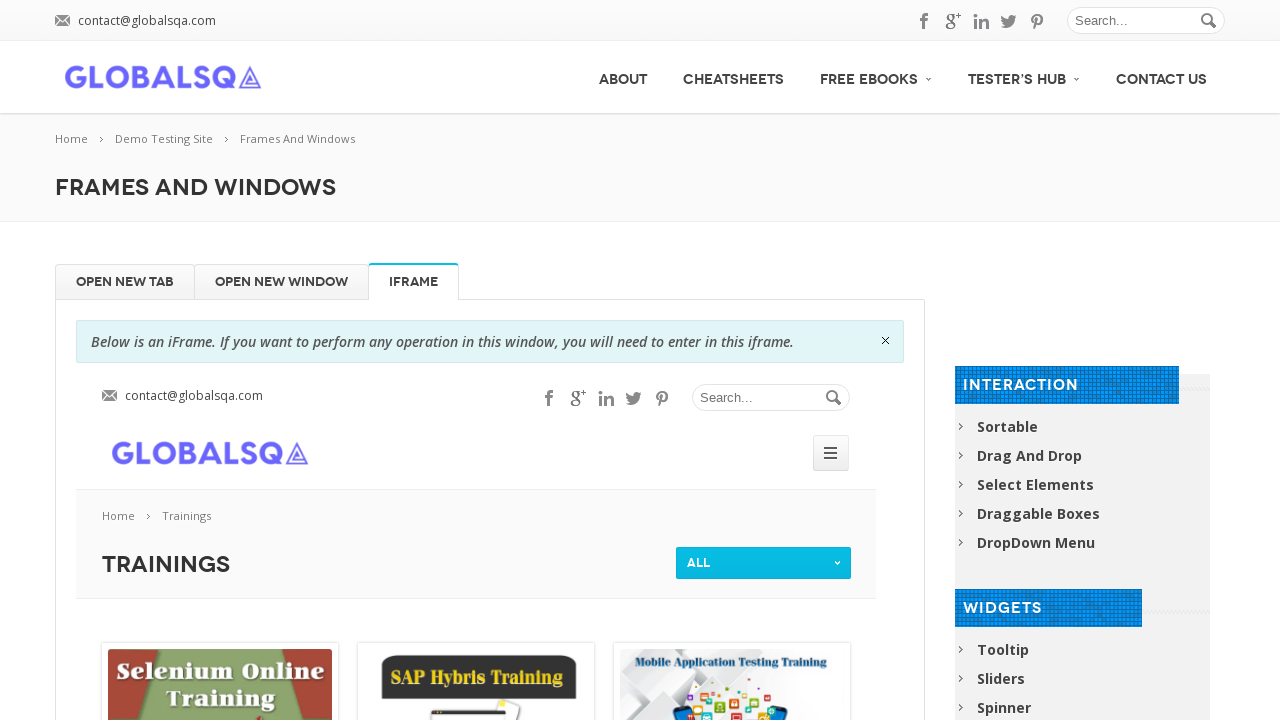

Clicked on portfolio icon element at (220, 700) on xpath=//*[contains(@class,'portfolio_icon')] >> nth=1
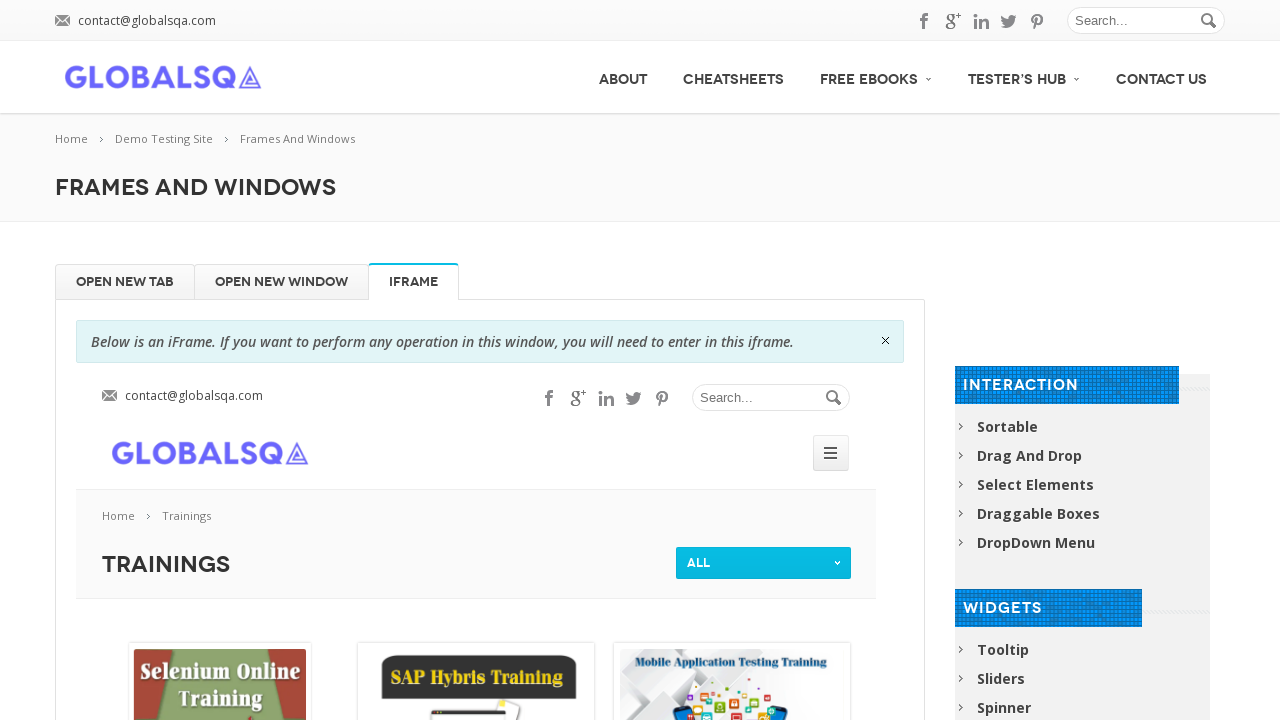

Waited 2 seconds for action to complete
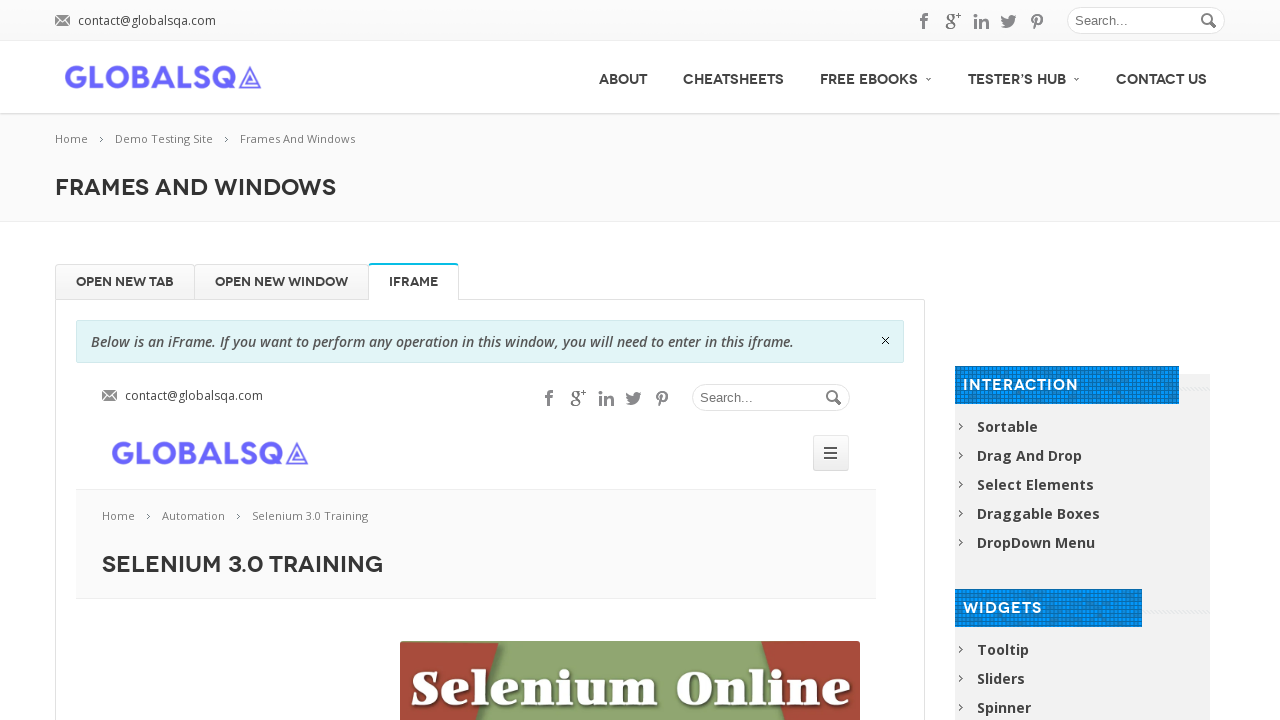

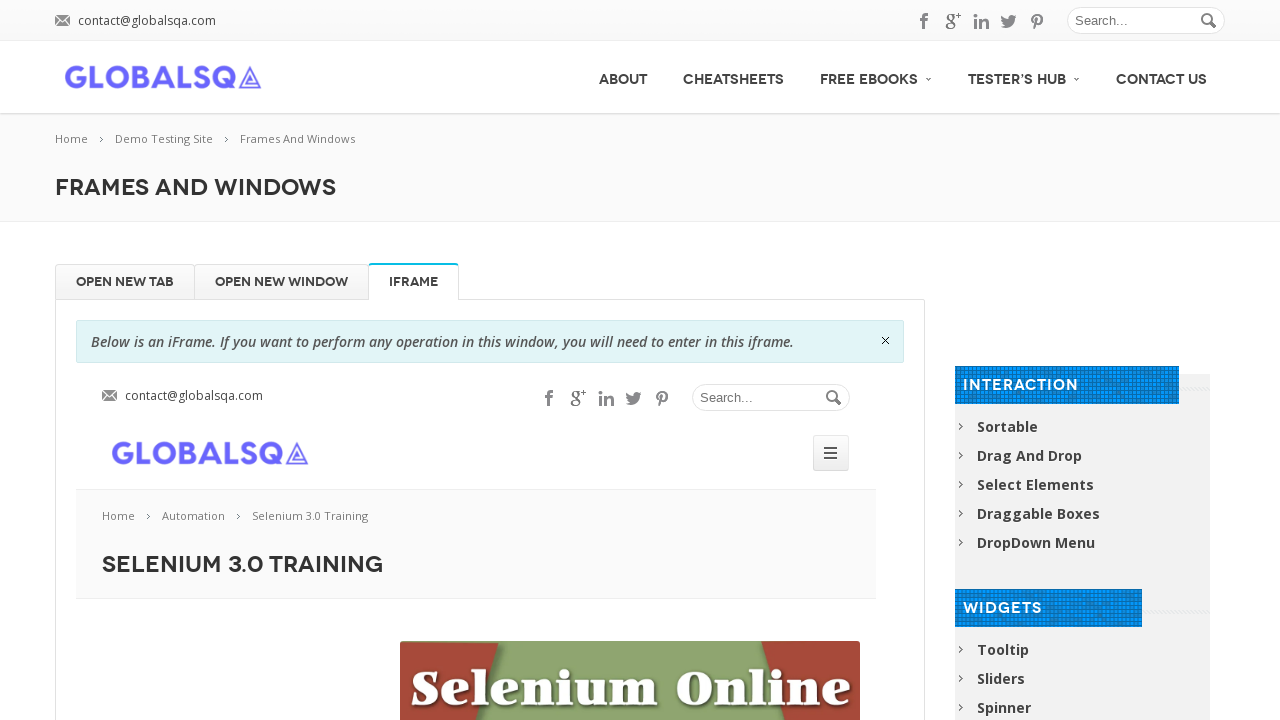